Tests drag and drop functionality on jQuery UI demo page by dragging an element into a droppable target area

Starting URL: https://jqueryui.com/droppable/

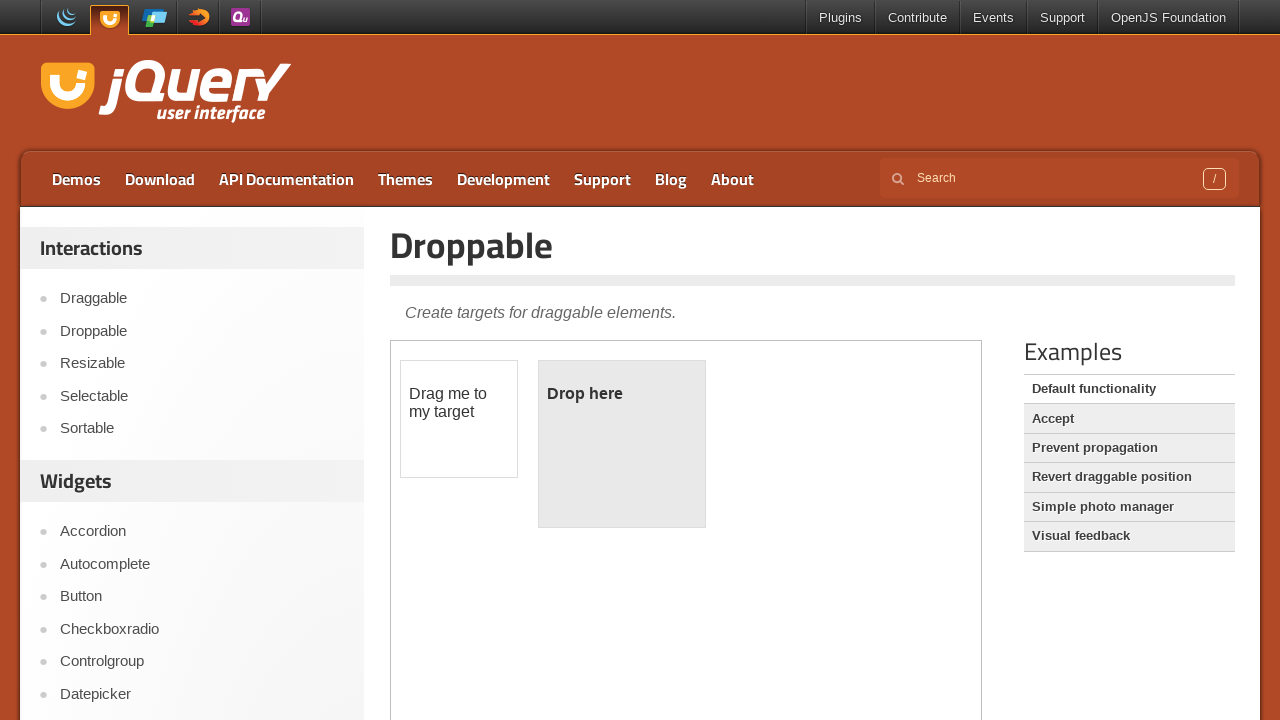

Located the demo iframe
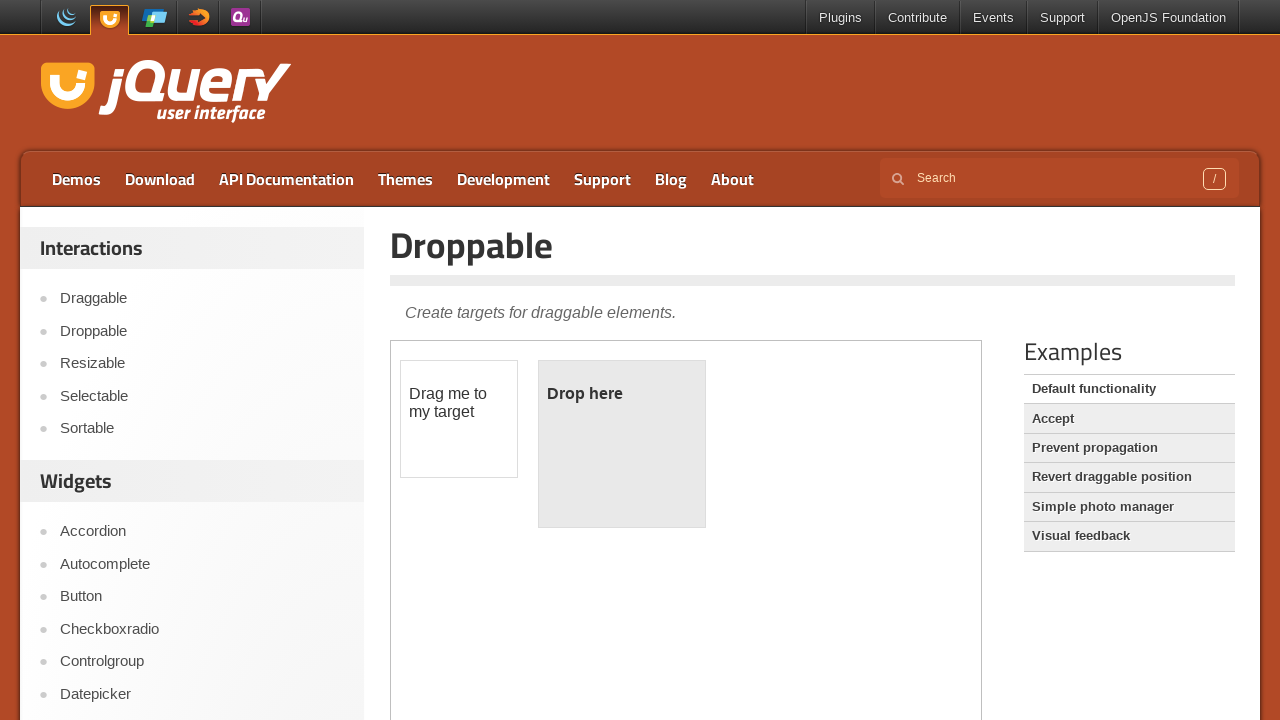

Located the draggable element
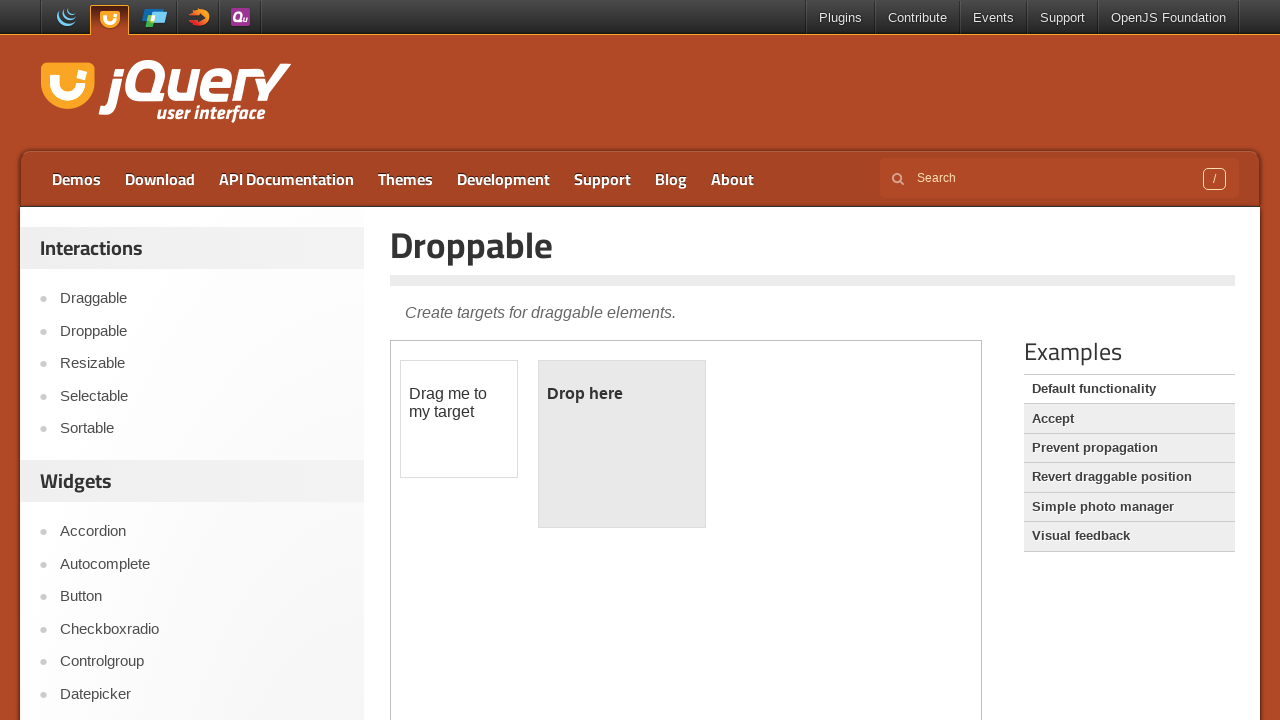

Located the droppable target element
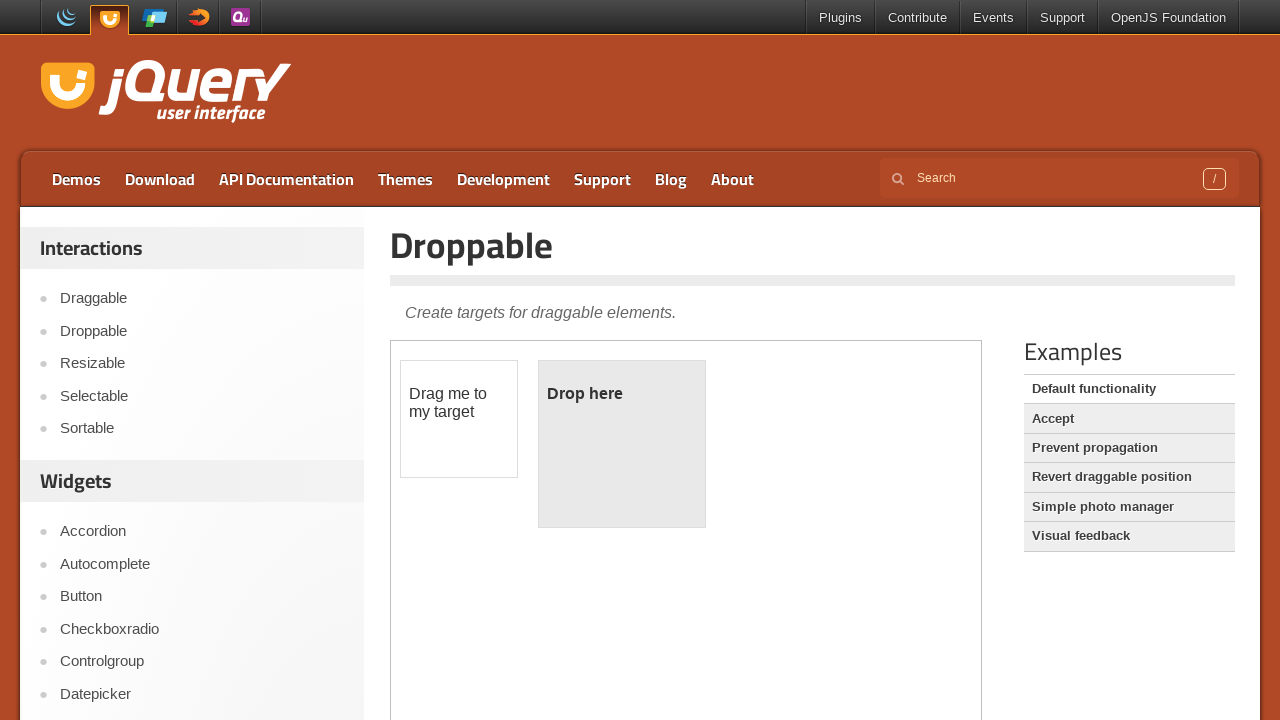

Dragged element into droppable target area at (622, 444)
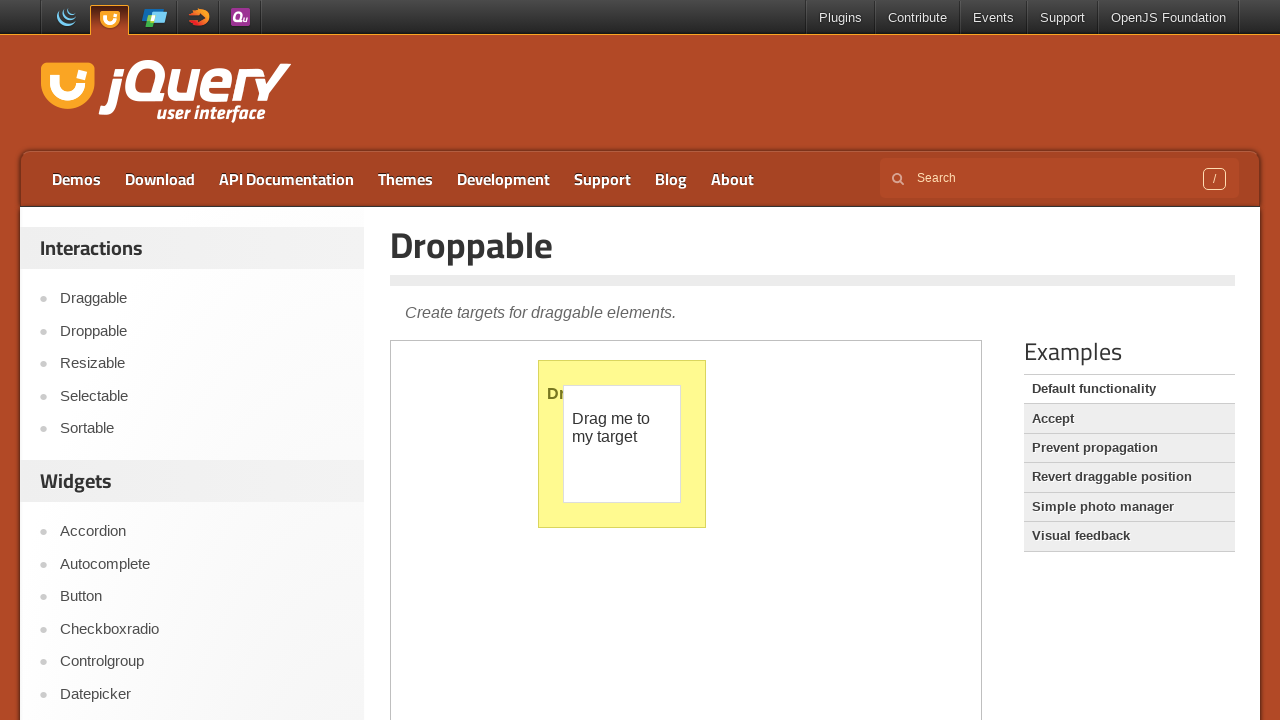

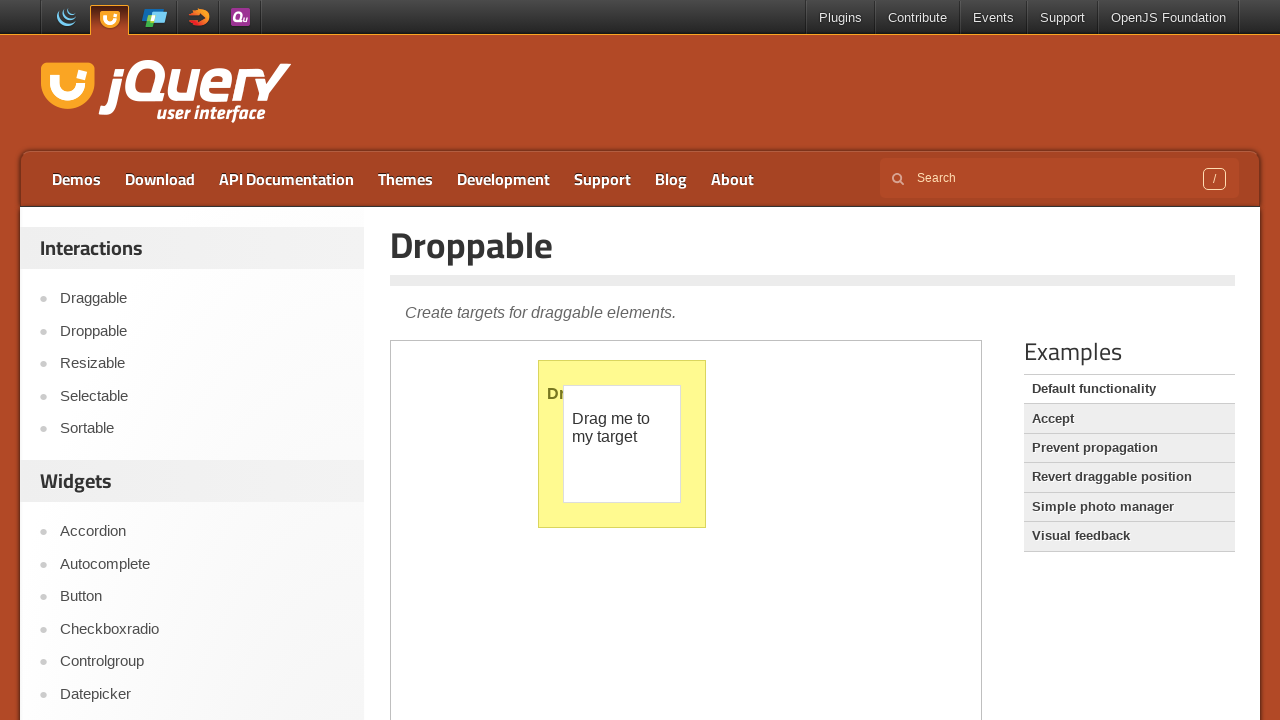